Tests that the complete all checkbox updates state when individual items are completed or cleared

Starting URL: https://demo.playwright.dev/todomvc

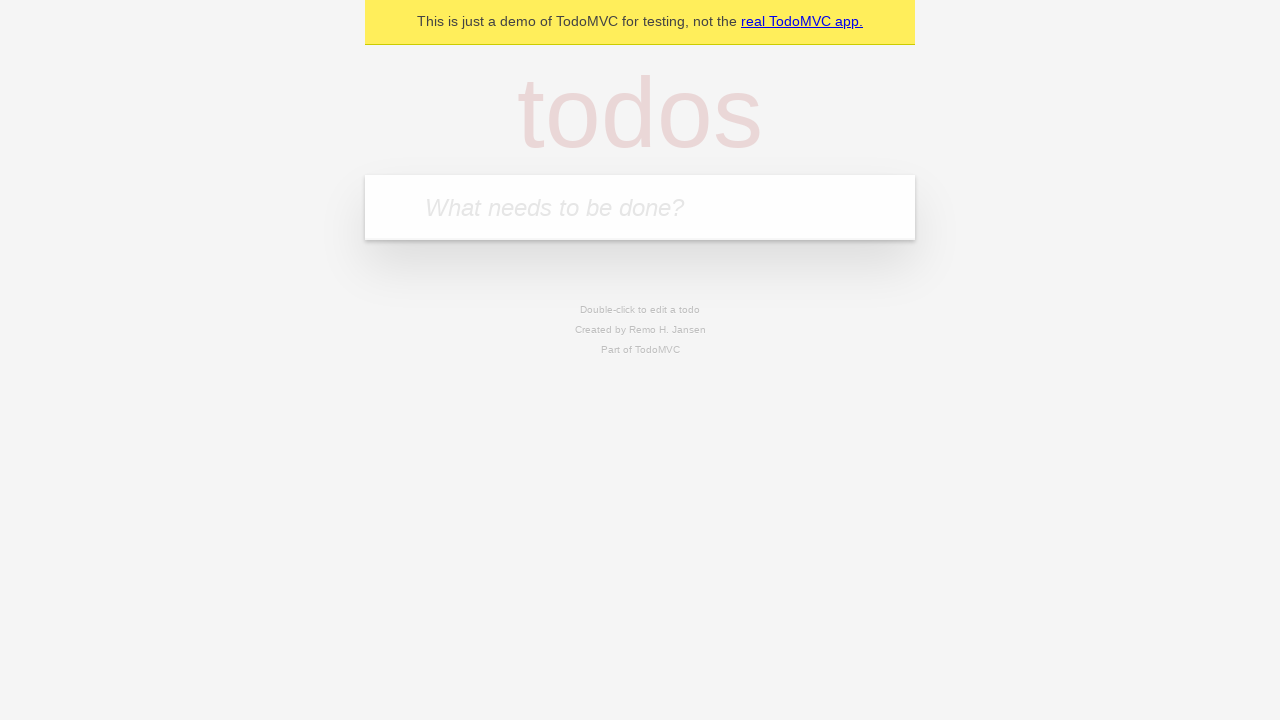

Filled todo input with 'buy some cheese' on internal:attr=[placeholder="What needs to be done?"i]
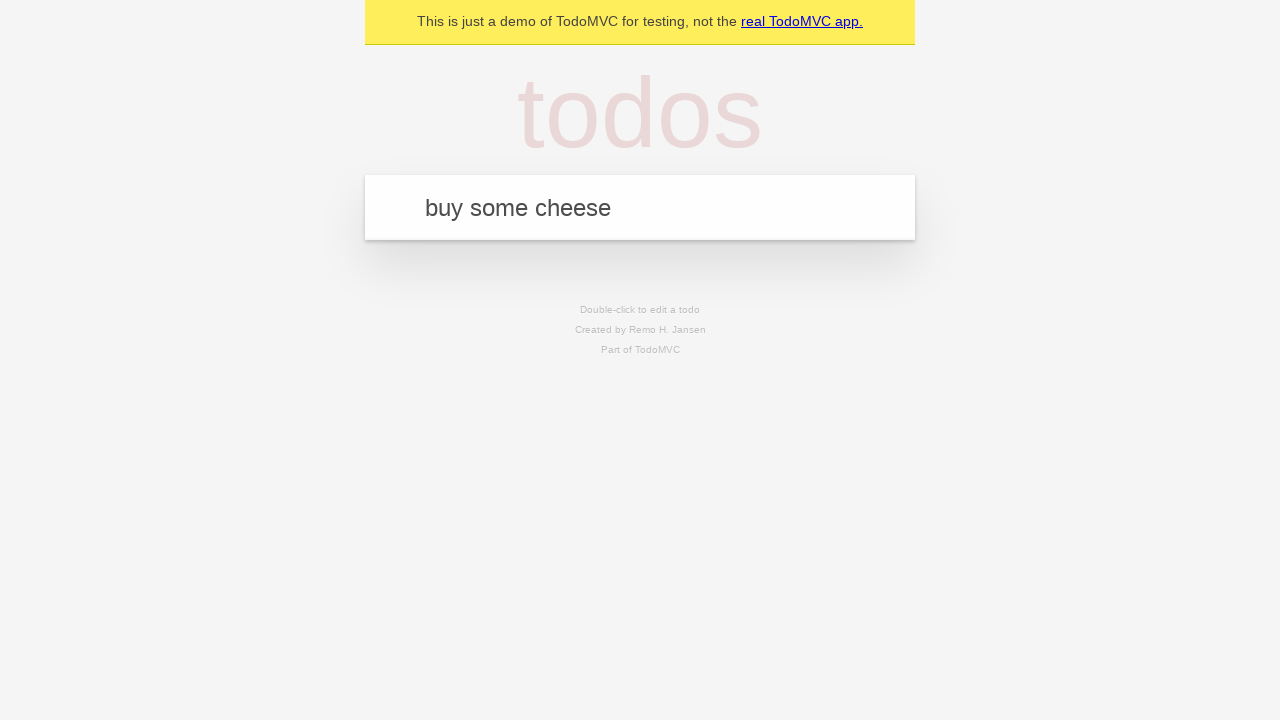

Pressed Enter to create first todo on internal:attr=[placeholder="What needs to be done?"i]
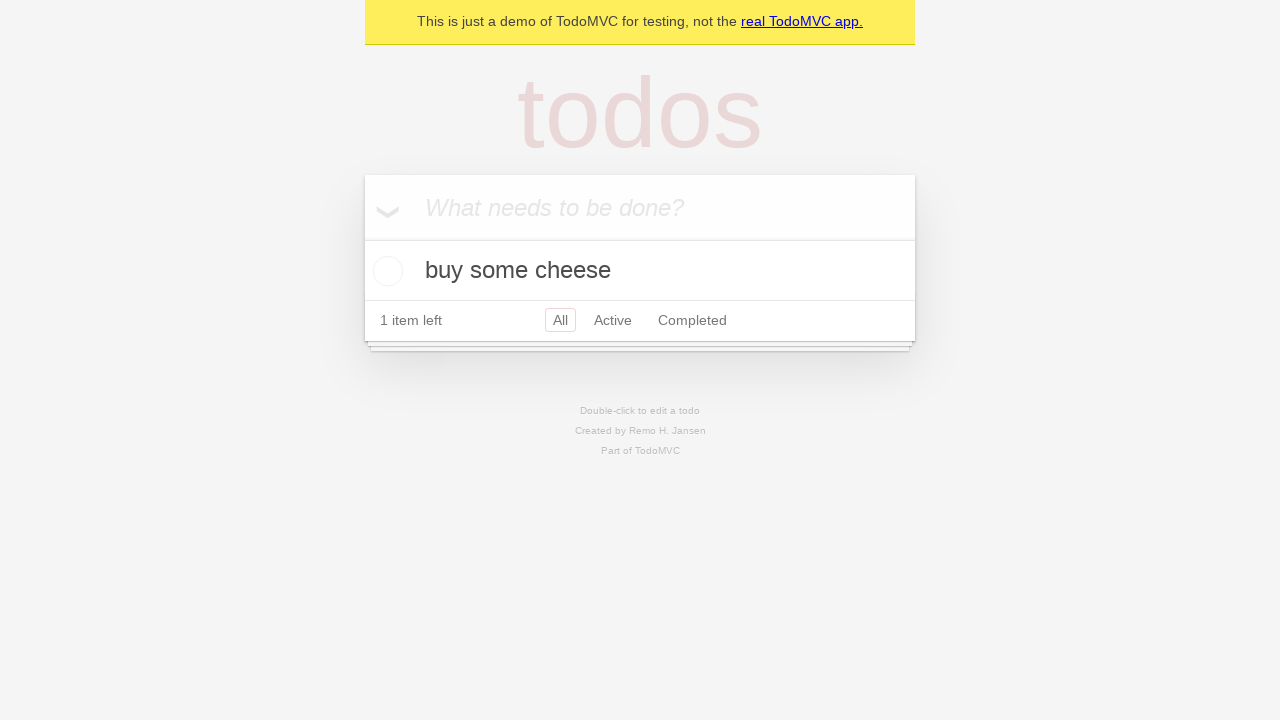

Filled todo input with 'feed the cat' on internal:attr=[placeholder="What needs to be done?"i]
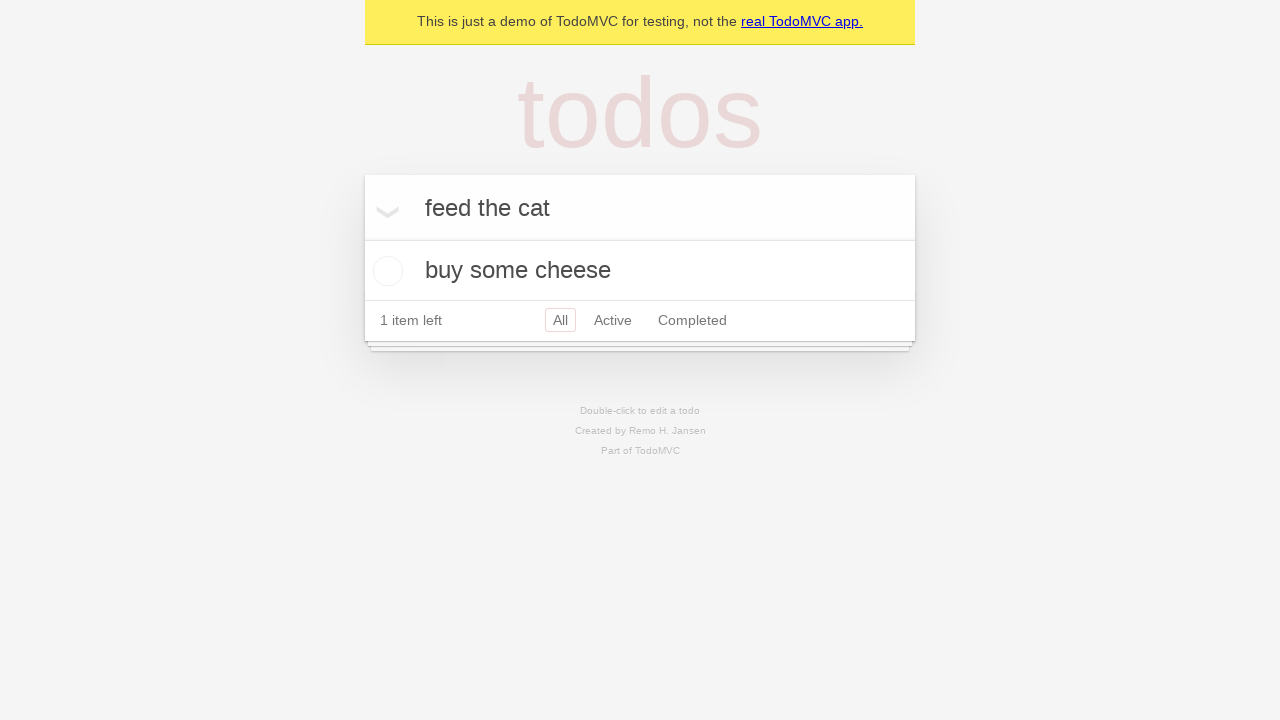

Pressed Enter to create second todo on internal:attr=[placeholder="What needs to be done?"i]
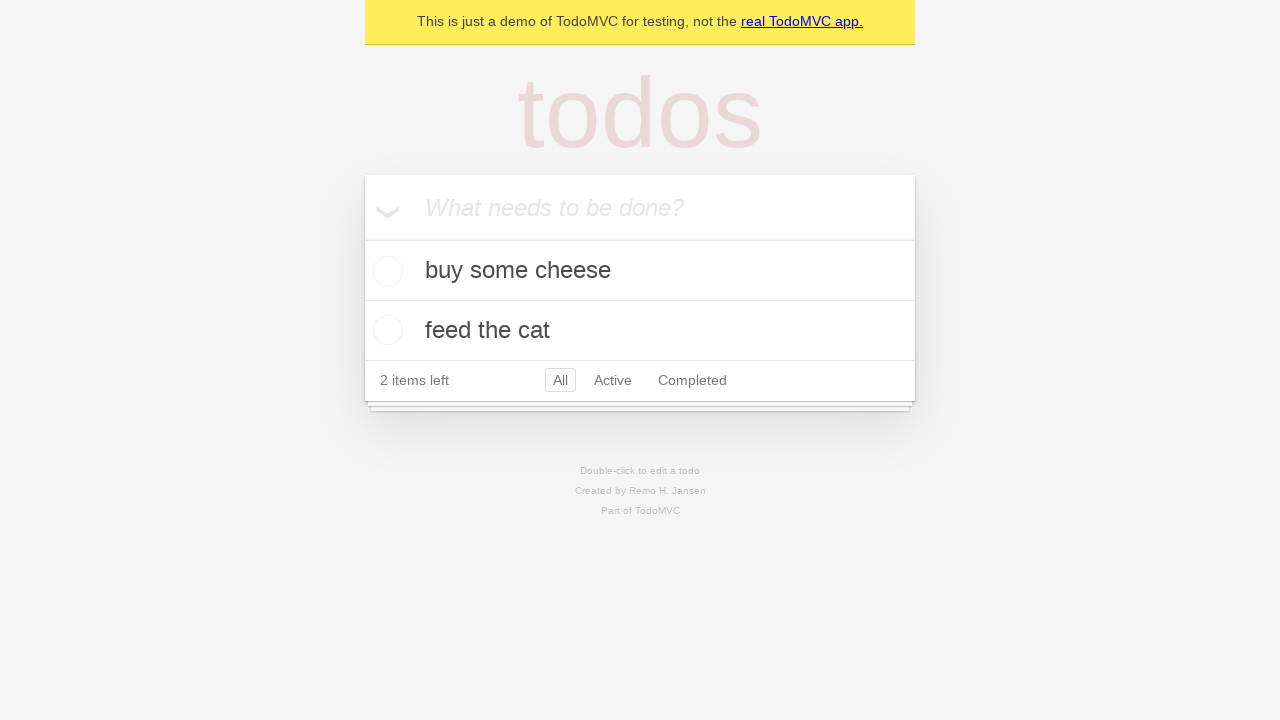

Filled todo input with 'book a doctors appointment' on internal:attr=[placeholder="What needs to be done?"i]
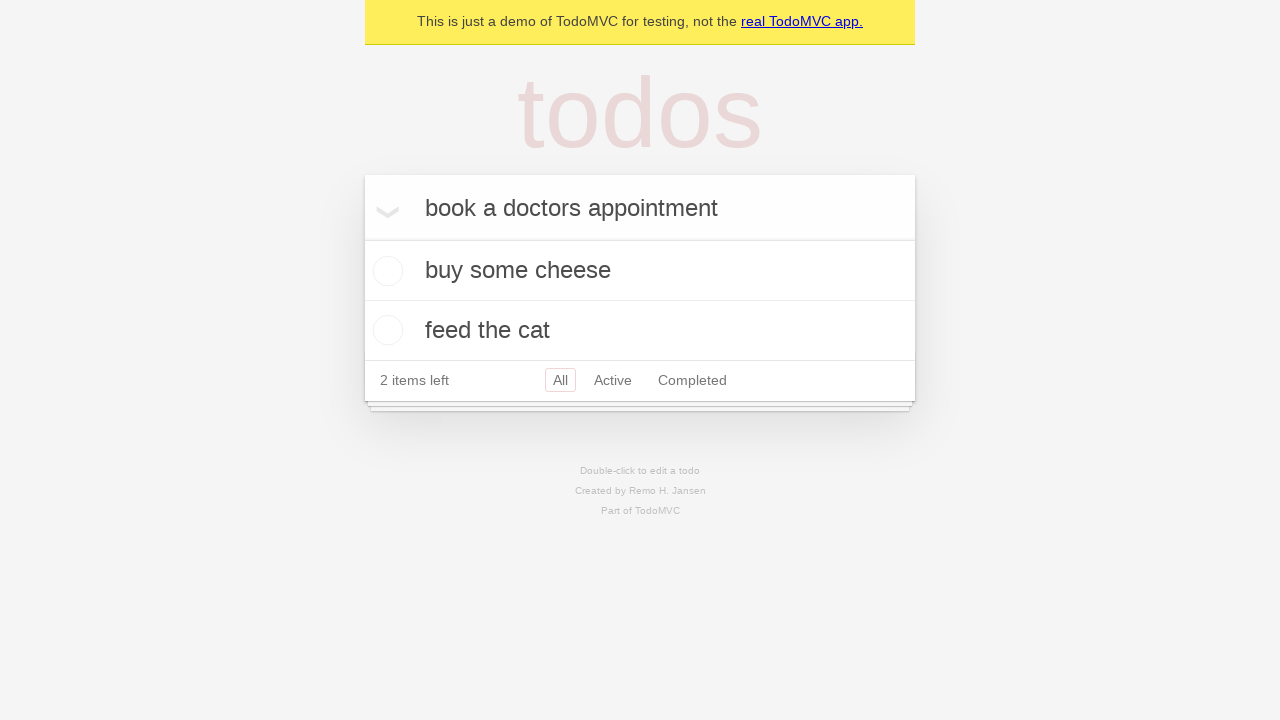

Pressed Enter to create third todo on internal:attr=[placeholder="What needs to be done?"i]
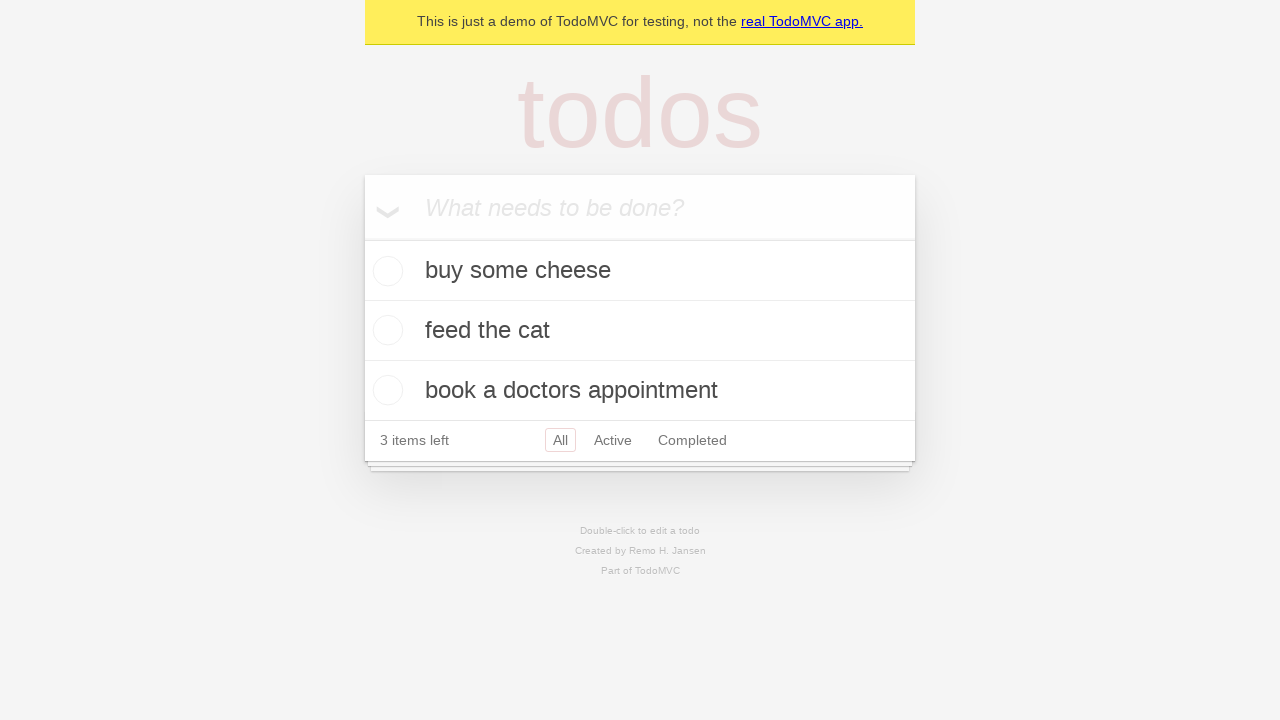

Checked 'Mark all as complete' checkbox to complete all todos at (362, 238) on internal:label="Mark all as complete"i
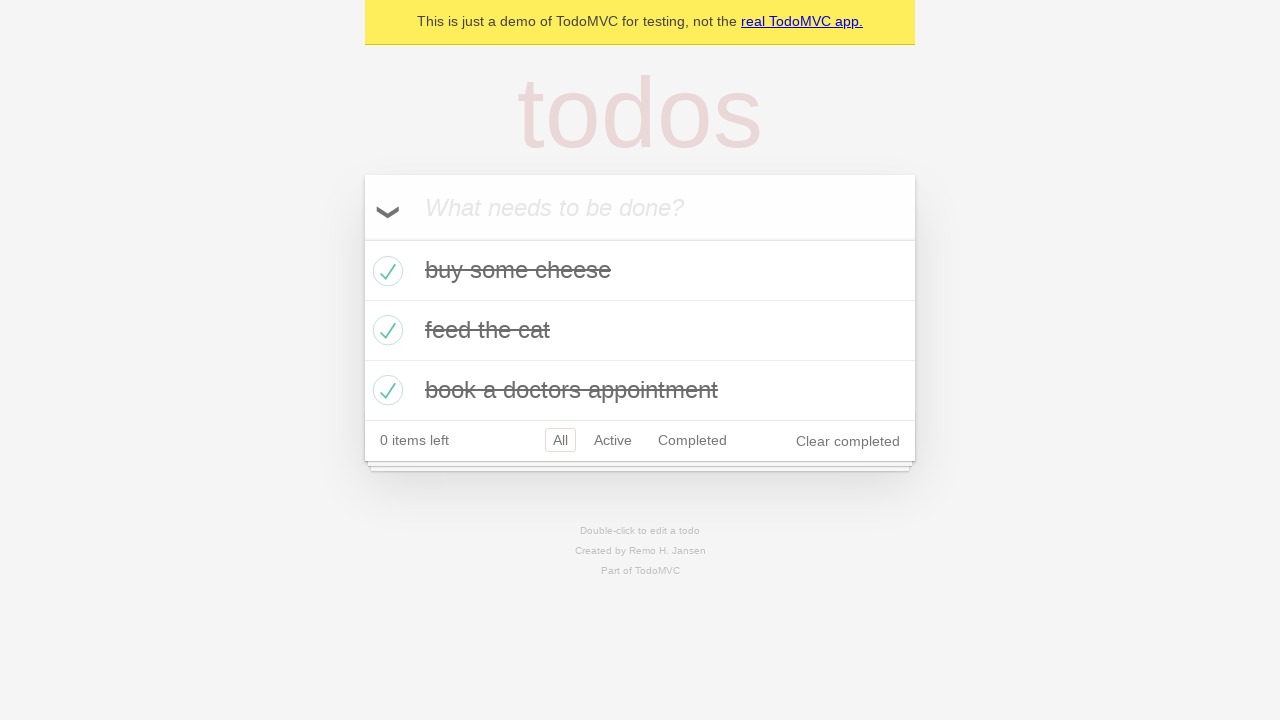

Unchecked the first todo checkbox to mark it incomplete at (385, 271) on internal:testid=[data-testid="todo-item"s] >> nth=0 >> internal:role=checkbox
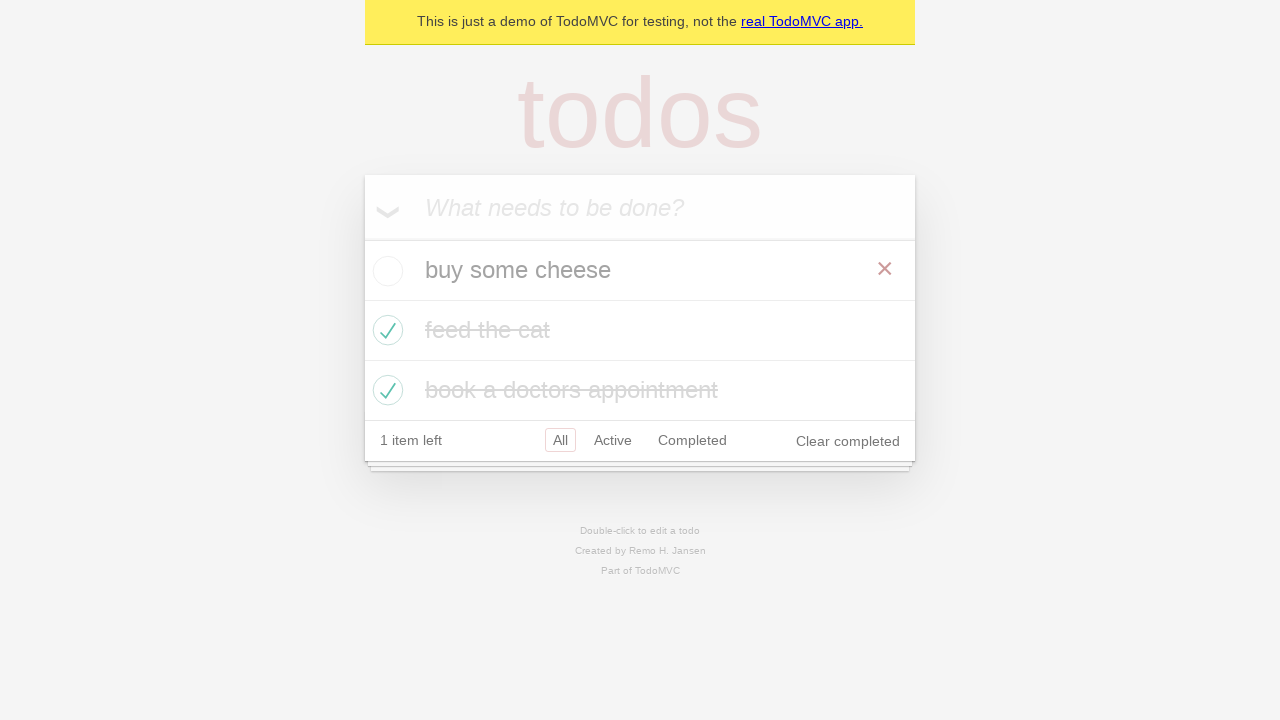

Checked the first todo checkbox again to mark it complete at (385, 271) on internal:testid=[data-testid="todo-item"s] >> nth=0 >> internal:role=checkbox
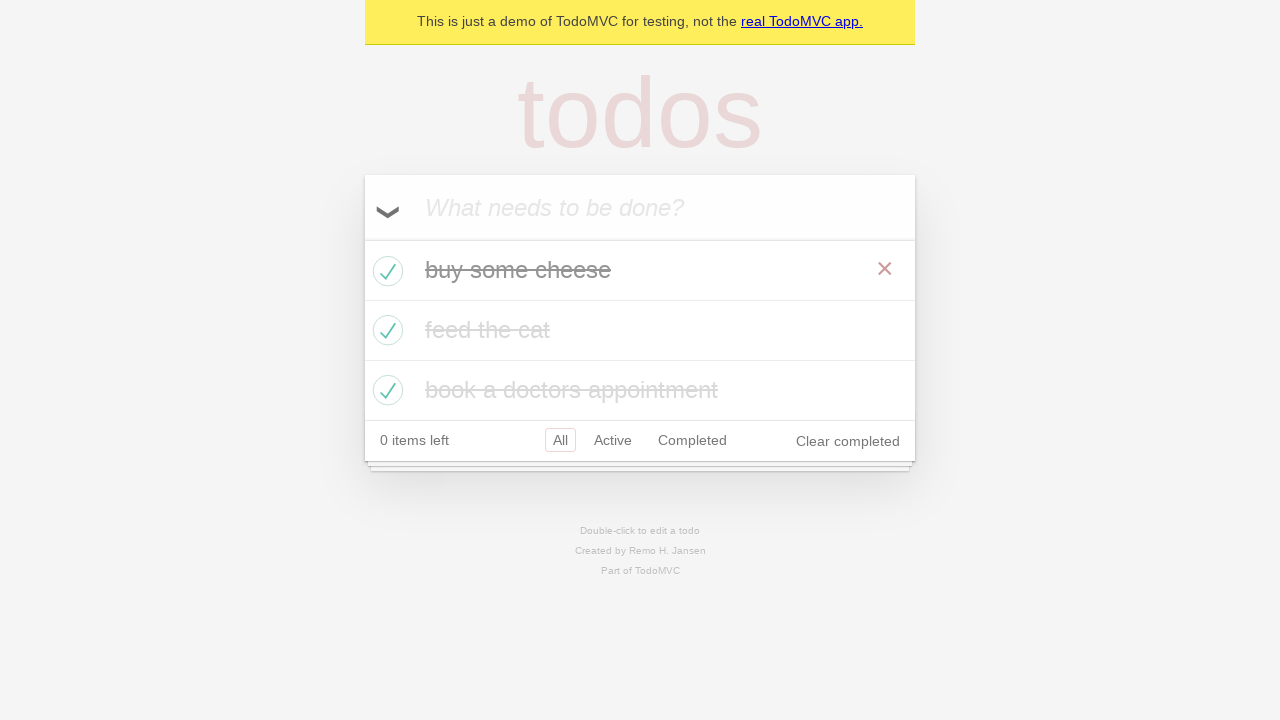

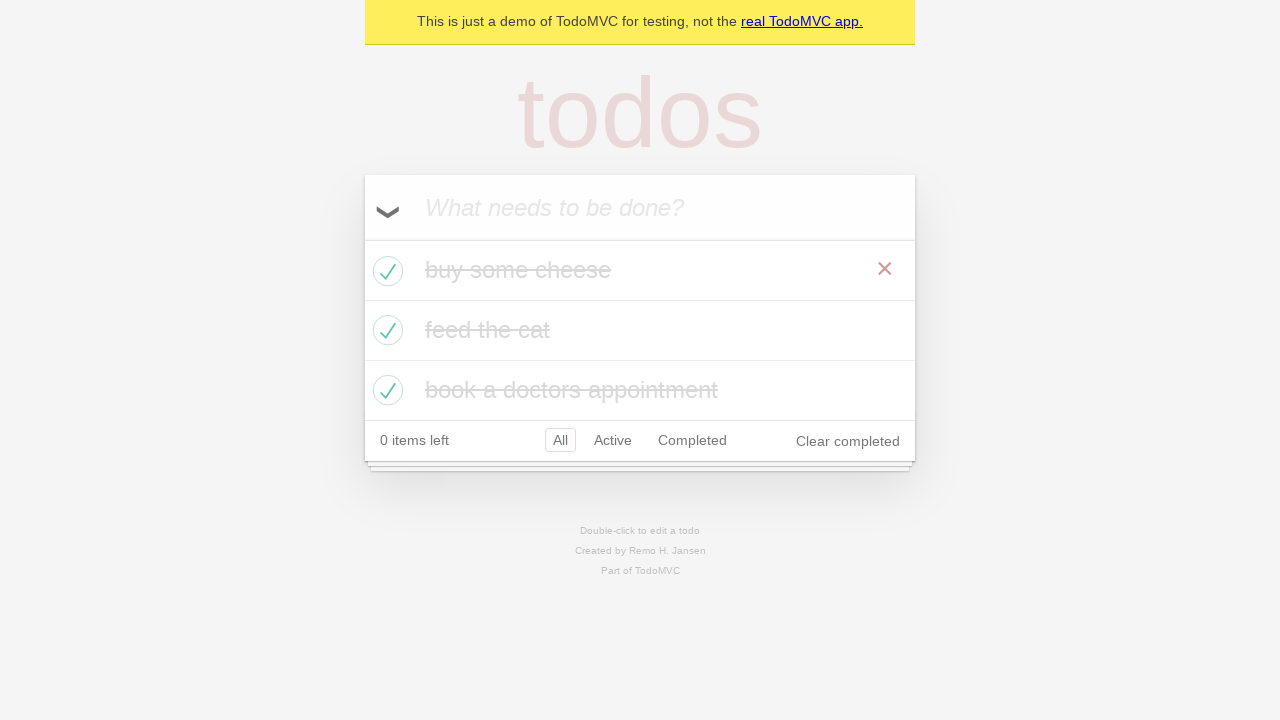